Tests right-click context menu functionality by right-clicking on an element, iterating through menu options, clicking on "Copy", and handling the resulting alert

Starting URL: http://swisnl.github.io/jQuery-contextMenu/demo.html

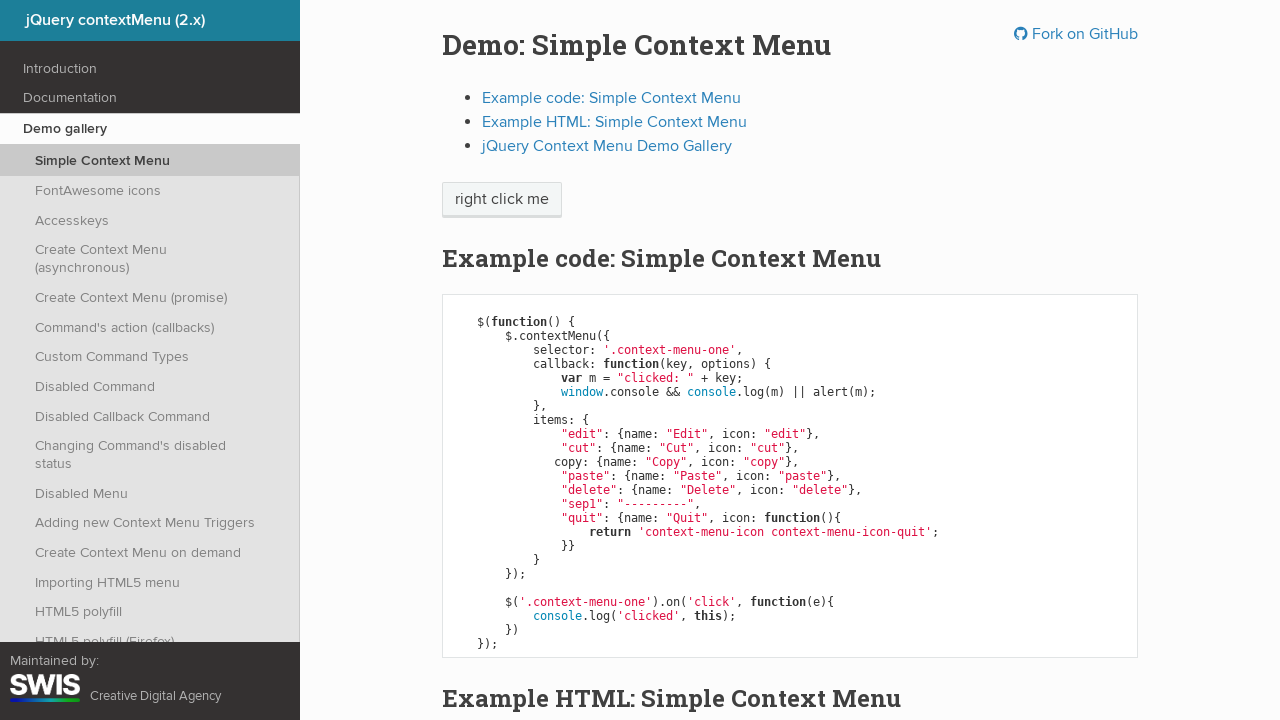

Located the right-click target element
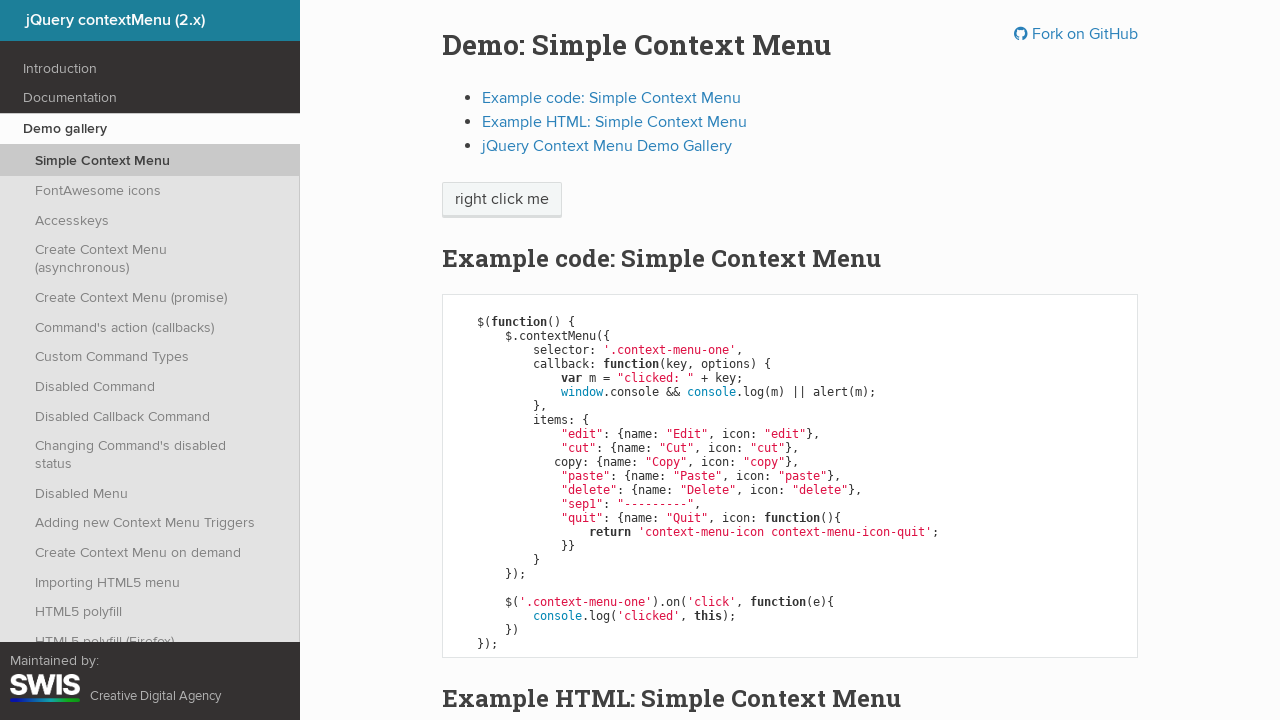

Performed right-click on the target element at (502, 200) on xpath=//span[text()='right click me']
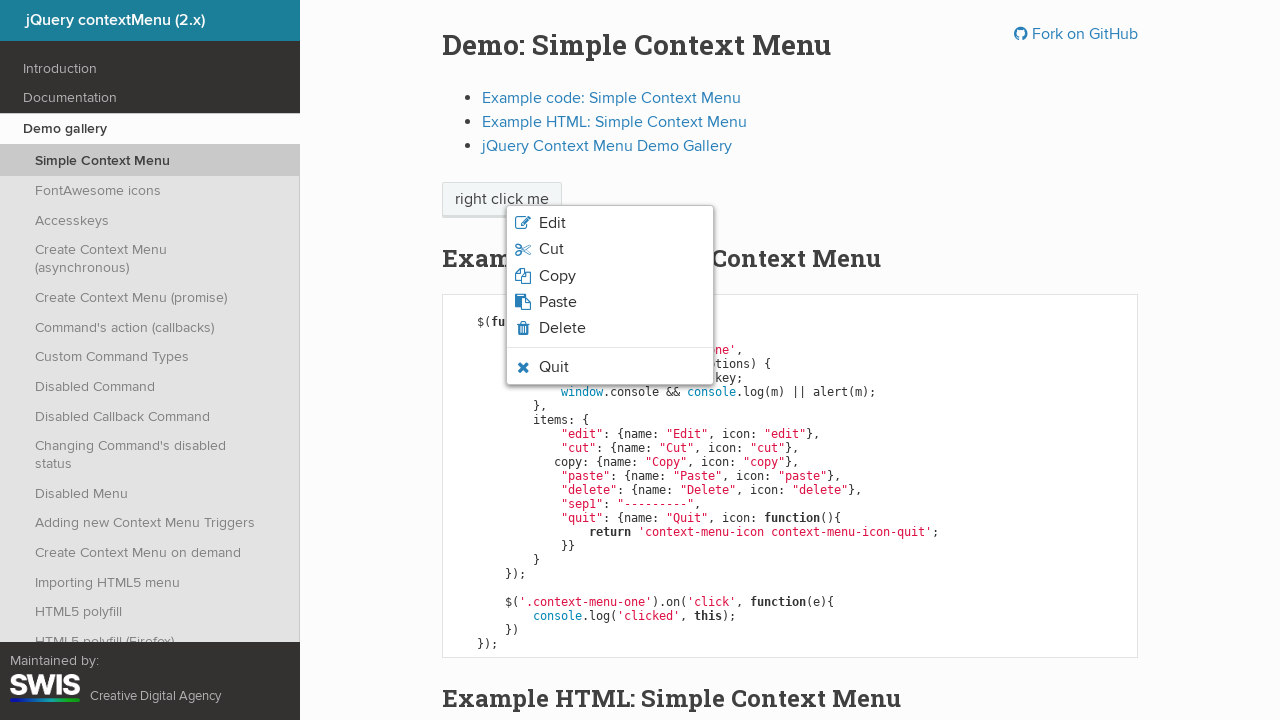

Context menu appeared
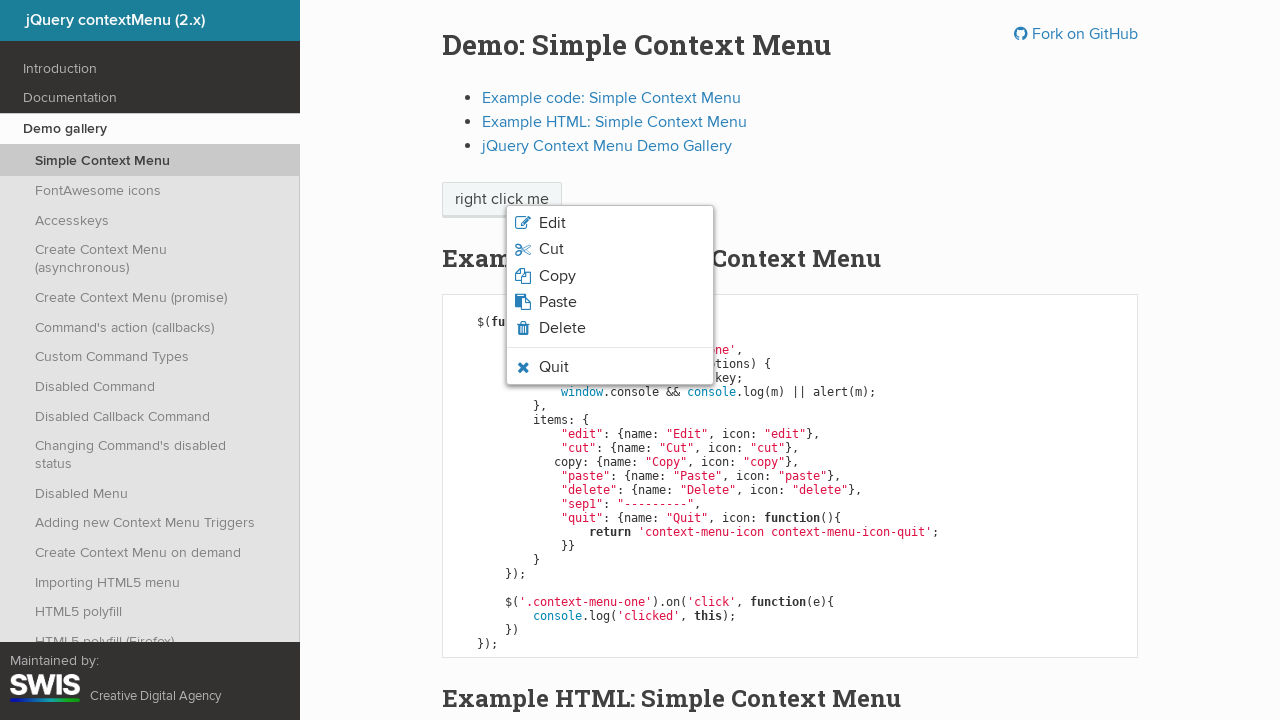

Retrieved all context menu items
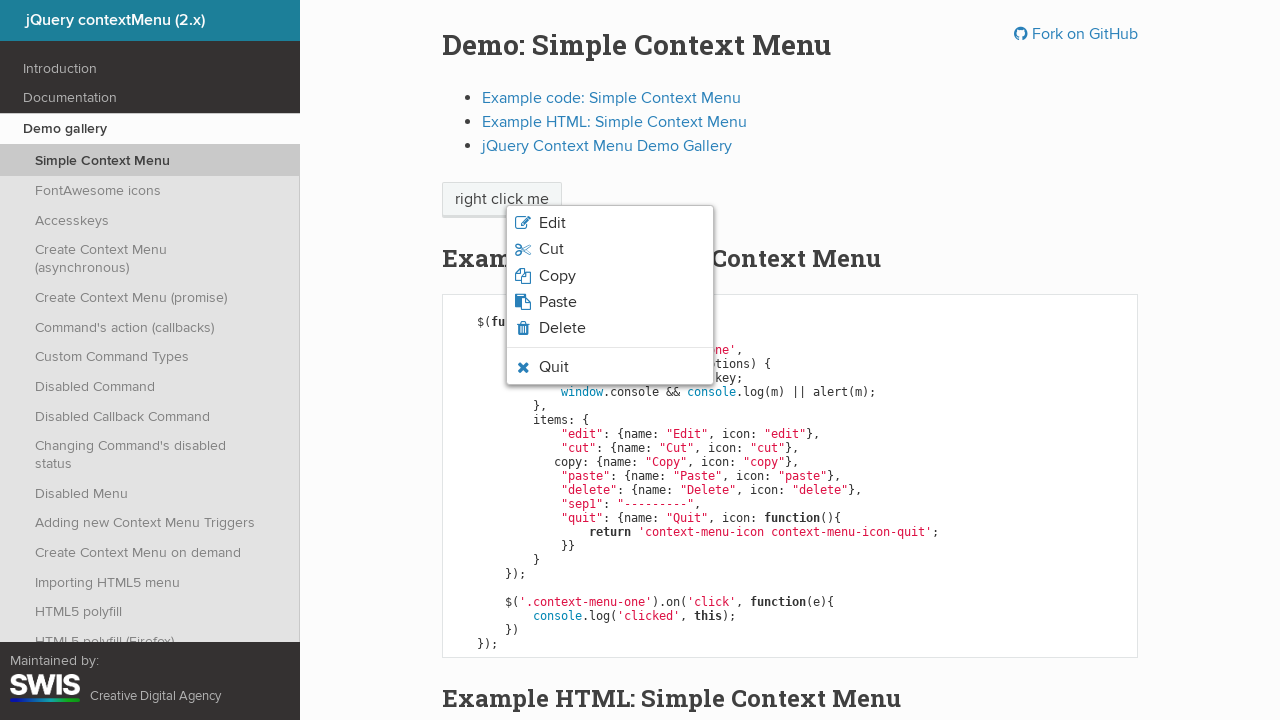

Clicked on 'Copy' option in context menu at (557, 276) on ul.context-menu-list span >> nth=2
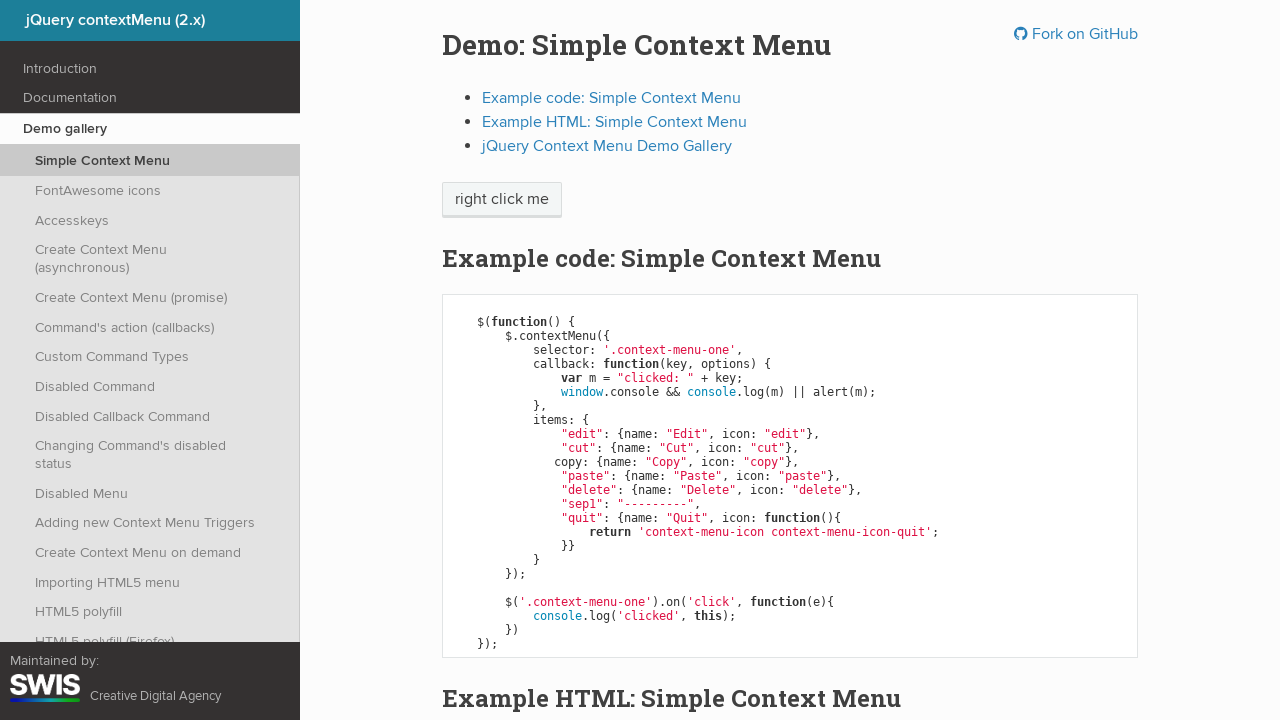

Set up dialog handler to accept alerts
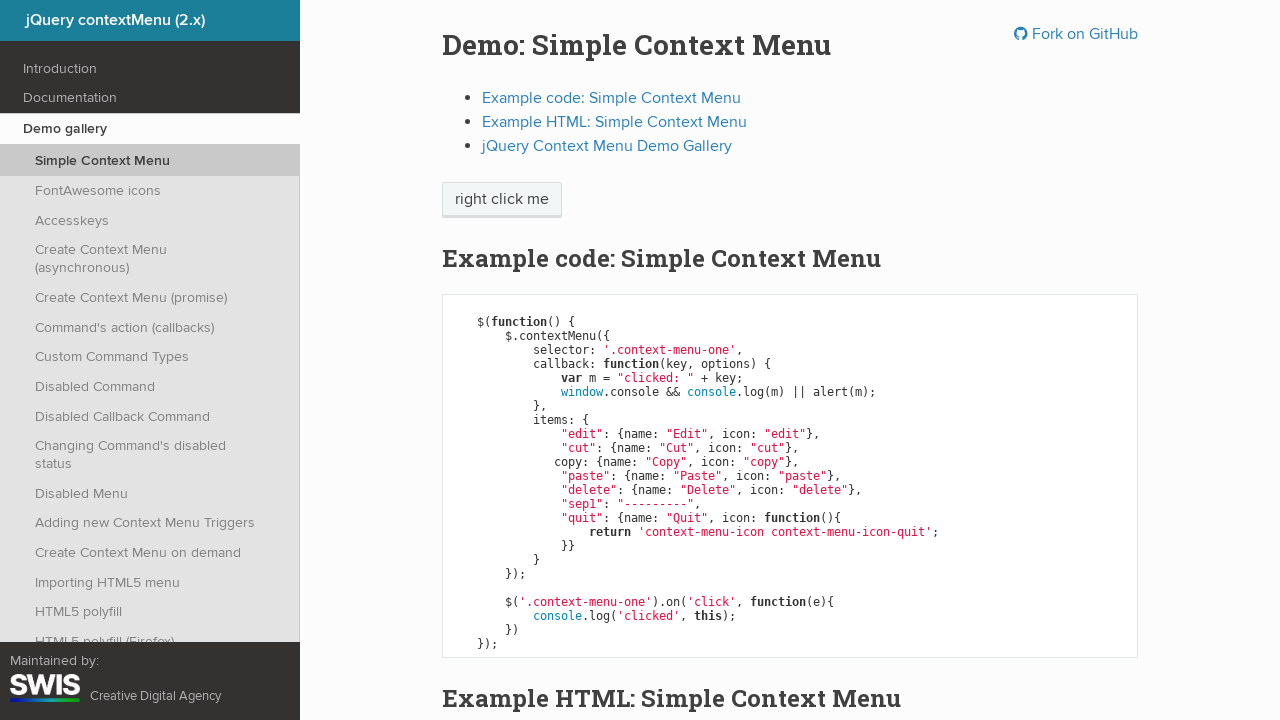

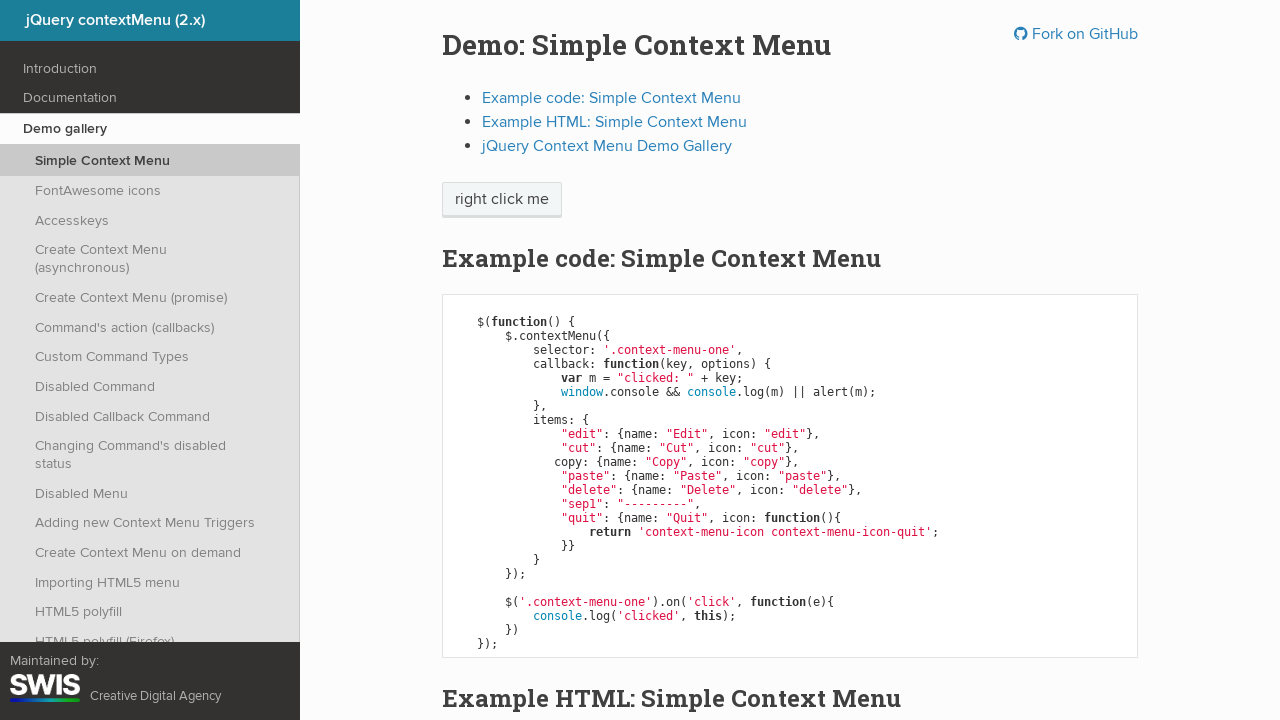